Solves a math captcha by extracting a value from an image attribute, calculating the result, and submitting the form with robot verification checkboxes

Starting URL: http://suninjuly.github.io/get_attribute.html

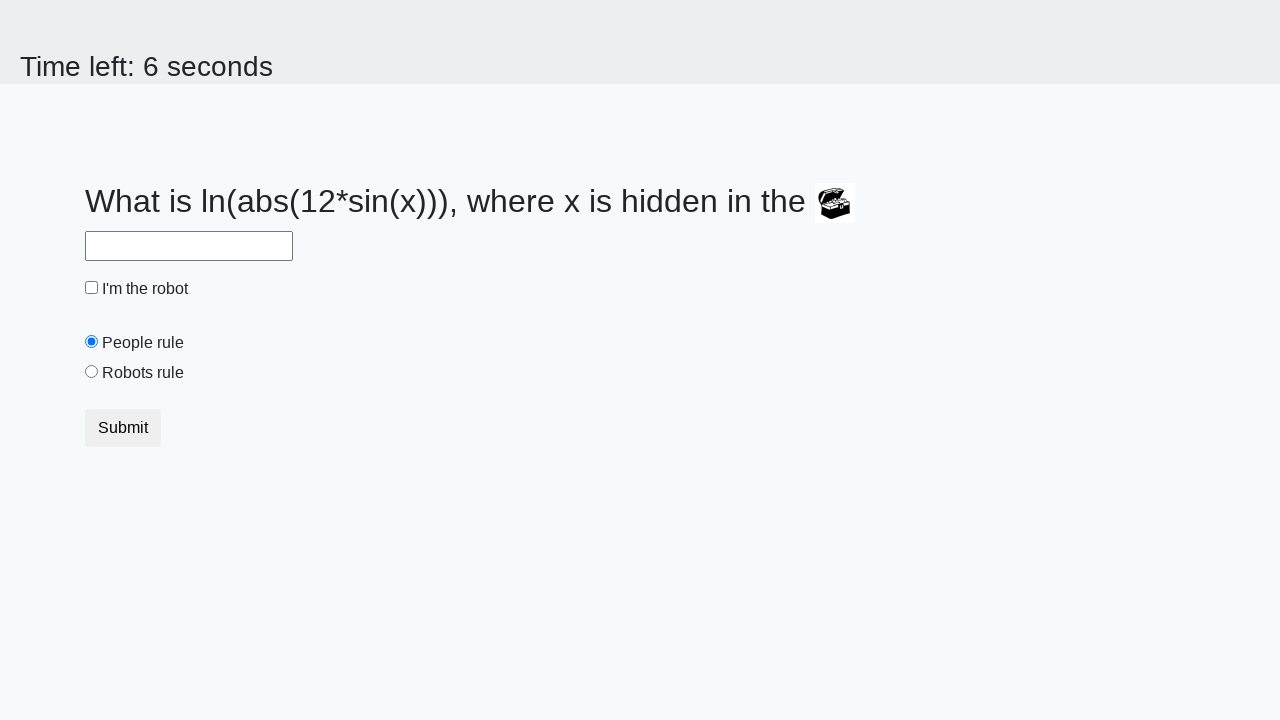

Located the image element with math captcha
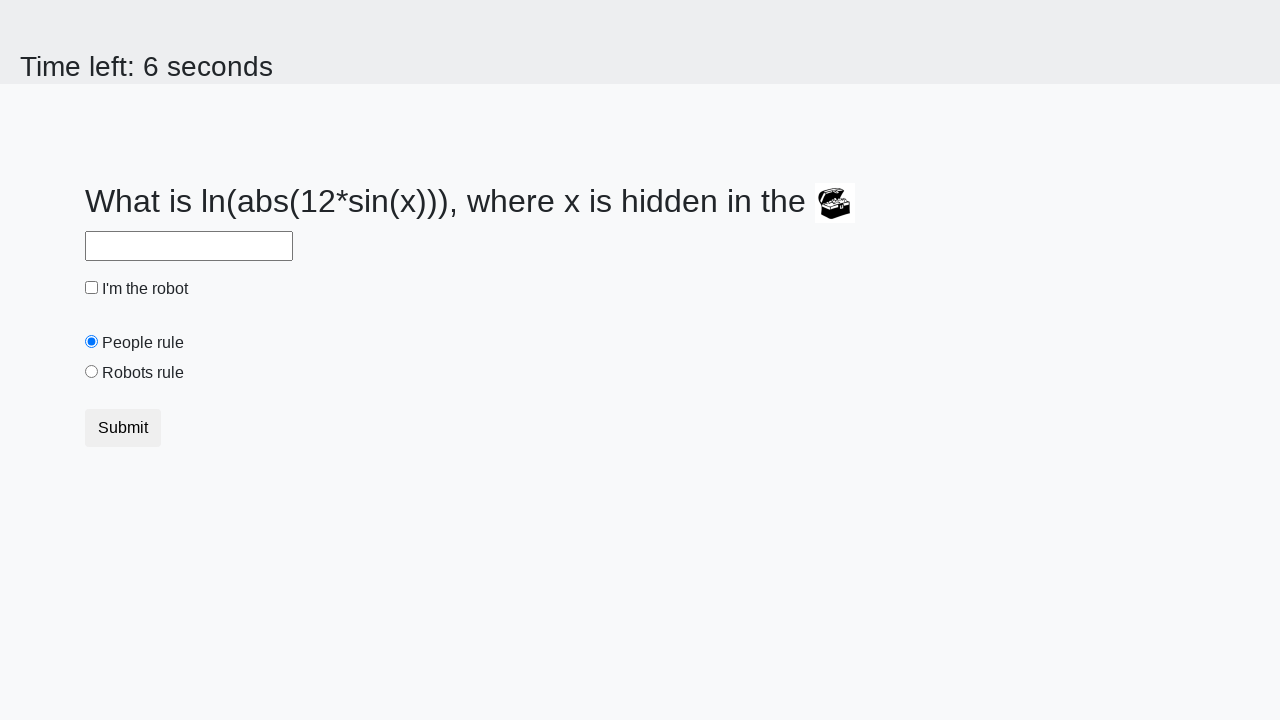

Extracted valuex attribute from image
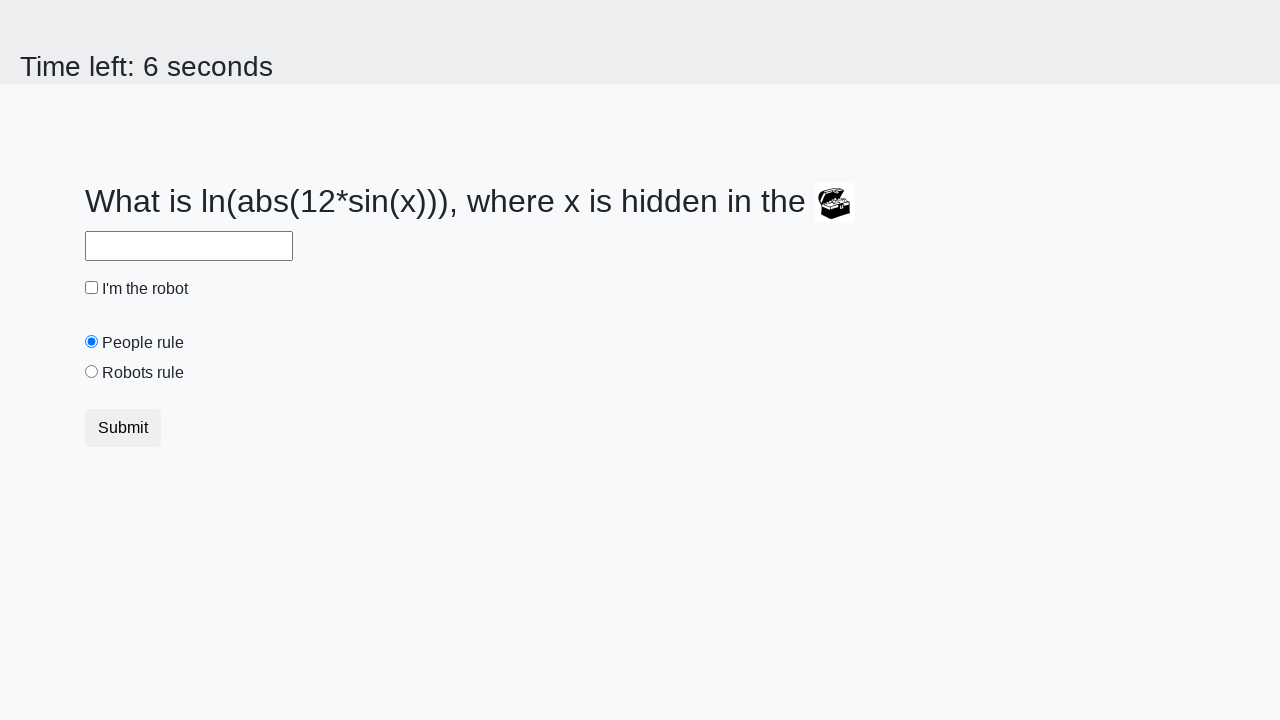

Calculated answer using math formula: 2.4777465383242596
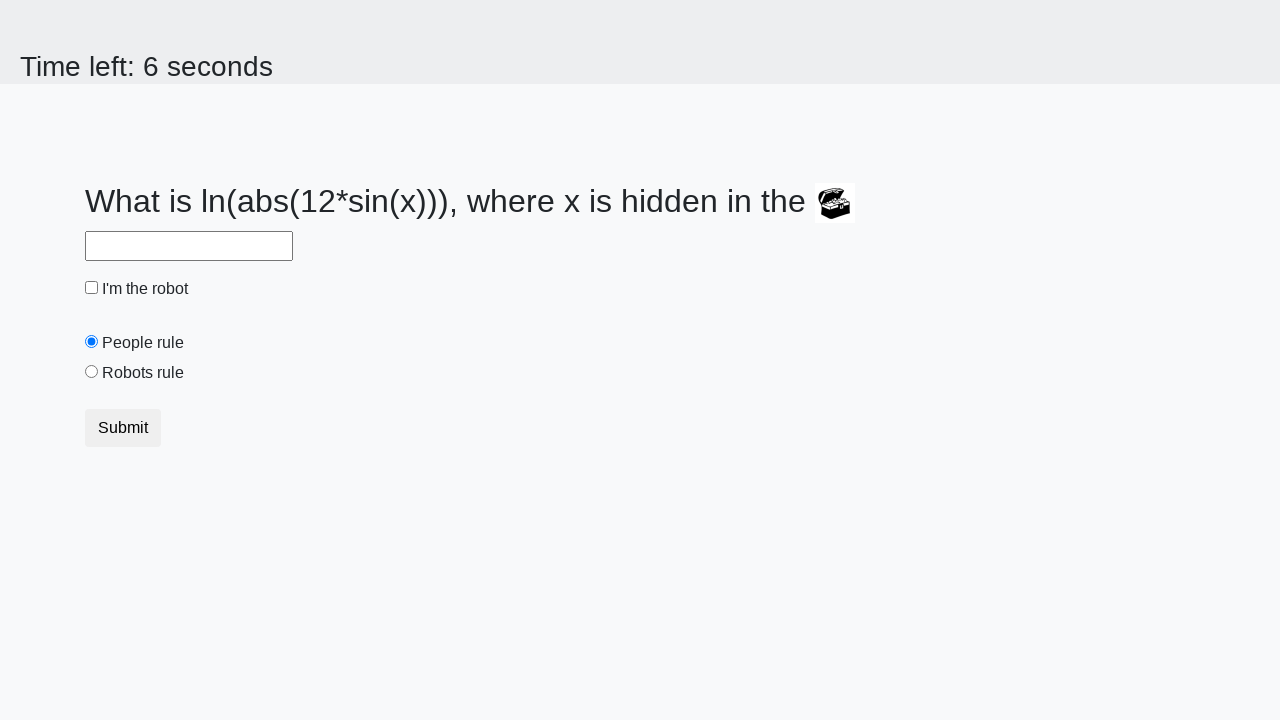

Filled answer field with calculated result on #answer
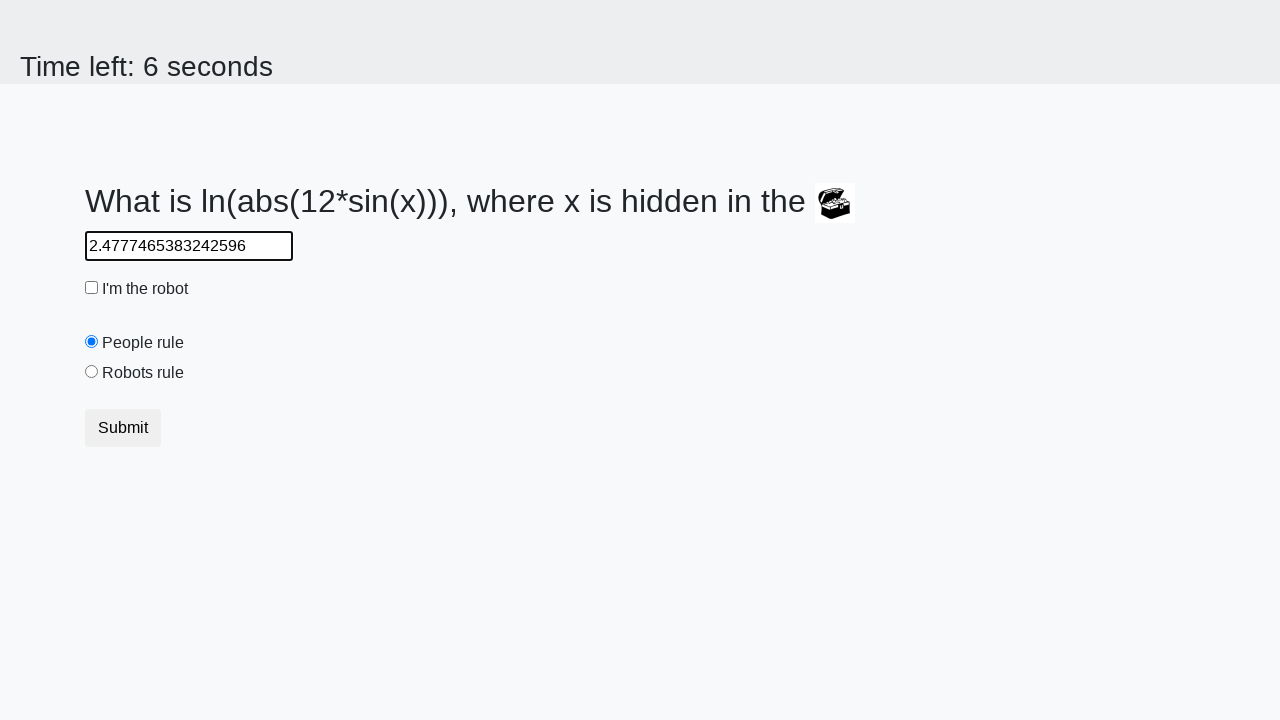

Clicked robot verification checkbox at (92, 288) on #robotCheckbox
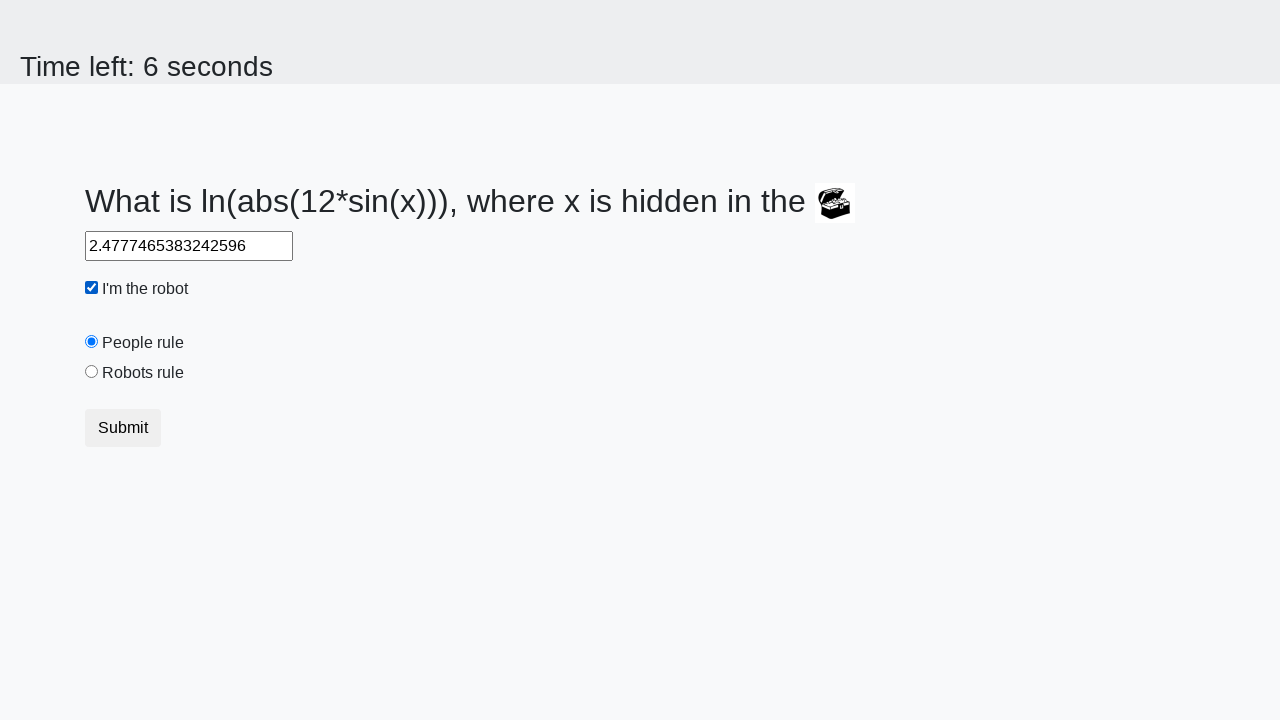

Clicked robots rule radio button at (92, 372) on #robotsRule
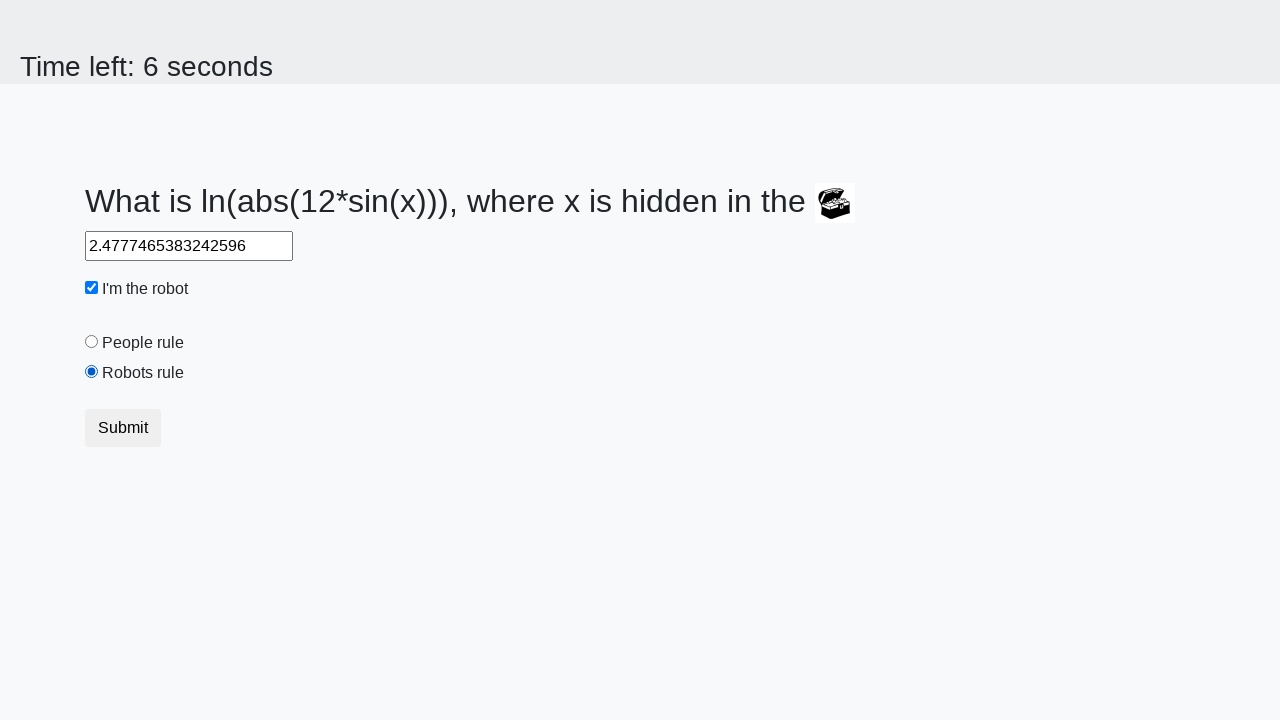

Submitted form with math captcha solution at (123, 428) on button[type='submit']
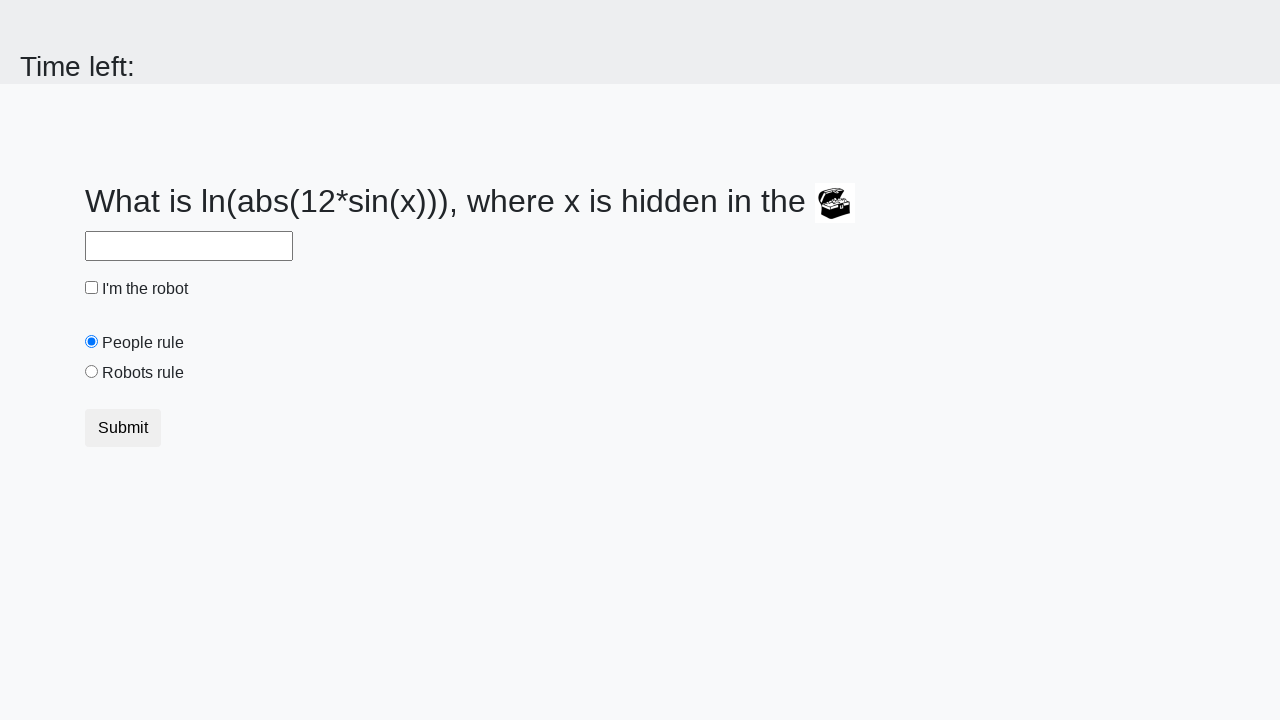

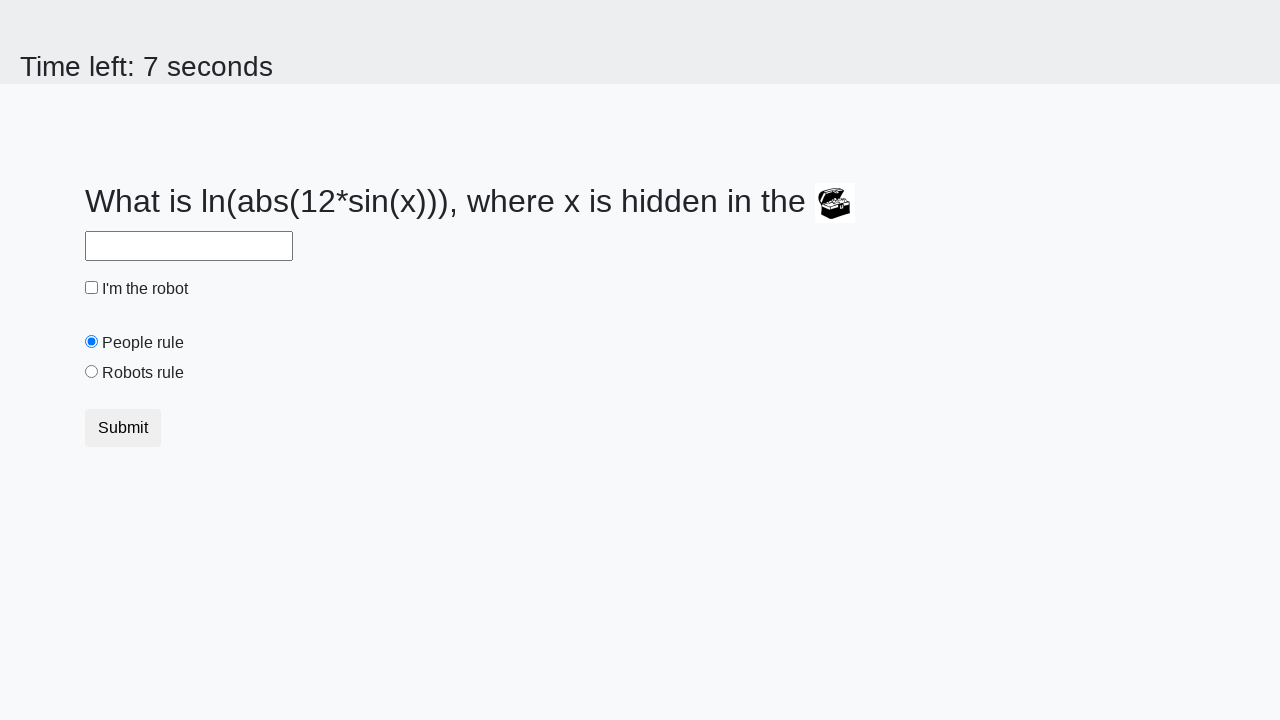